Navigates to Python.org homepage and verifies that upcoming events section with event names and times is displayed

Starting URL: https://www.python.org/

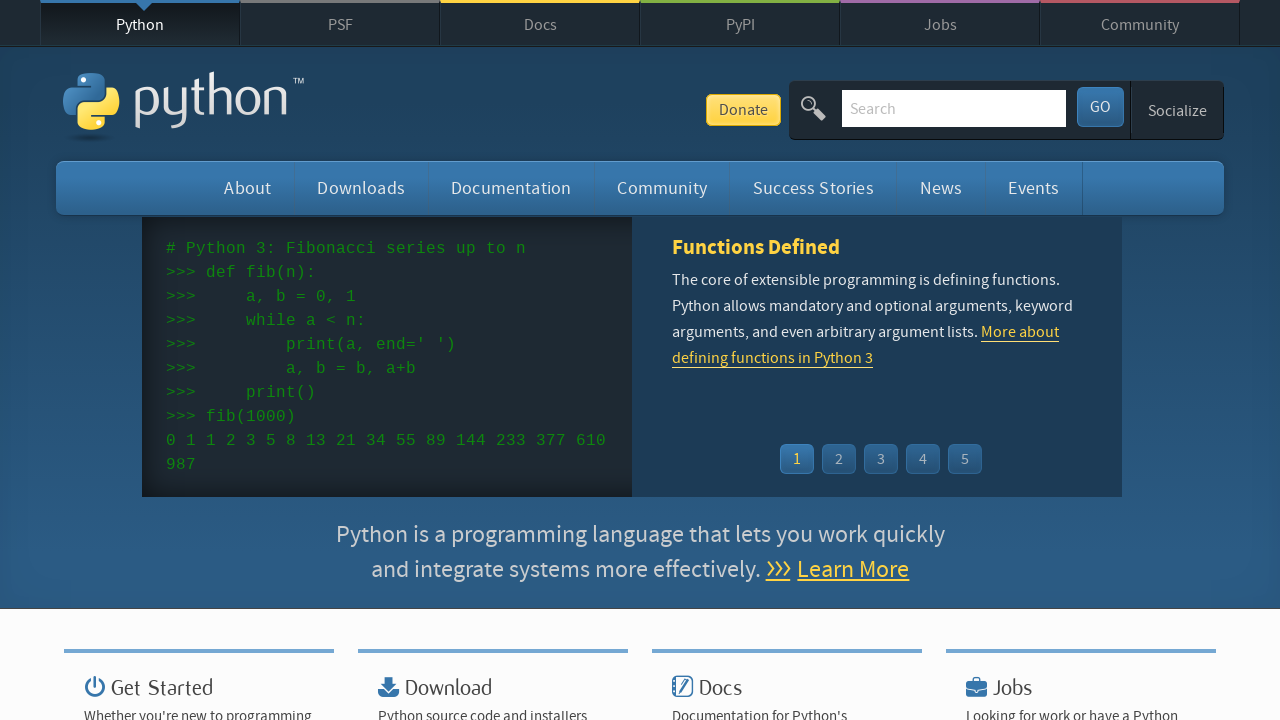

Navigated to Python.org homepage
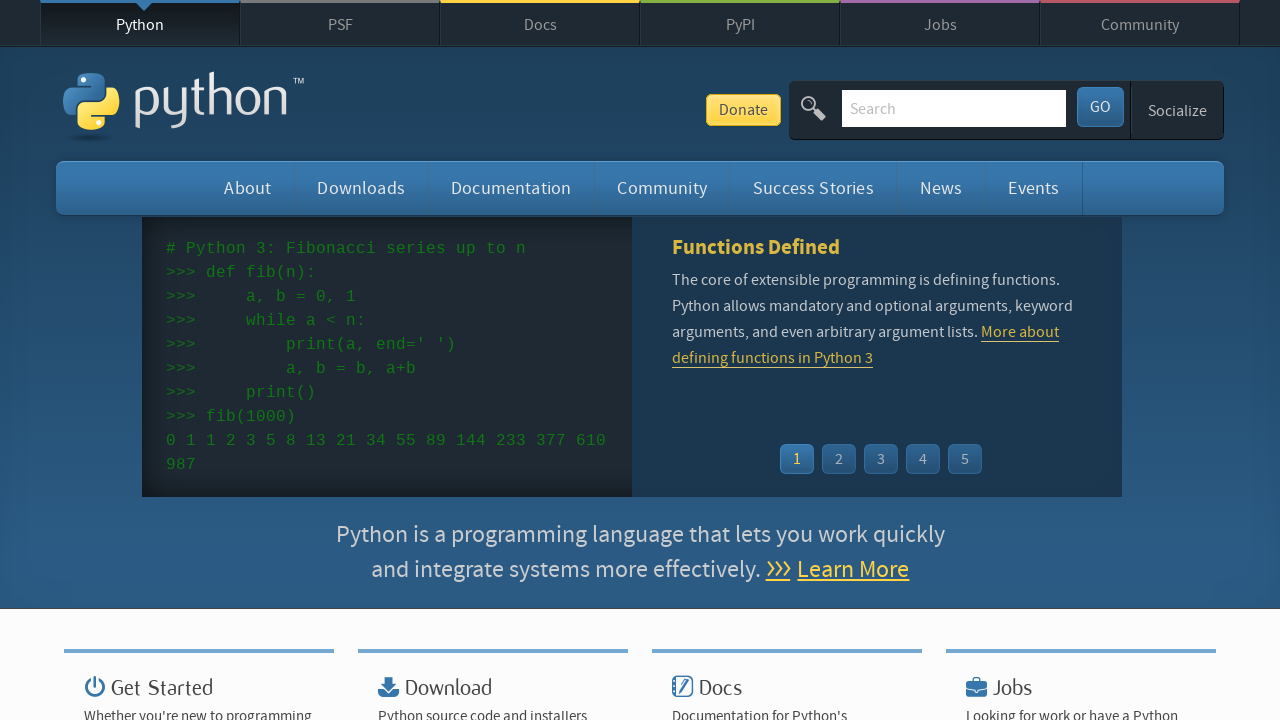

Upcoming events section loaded with event links
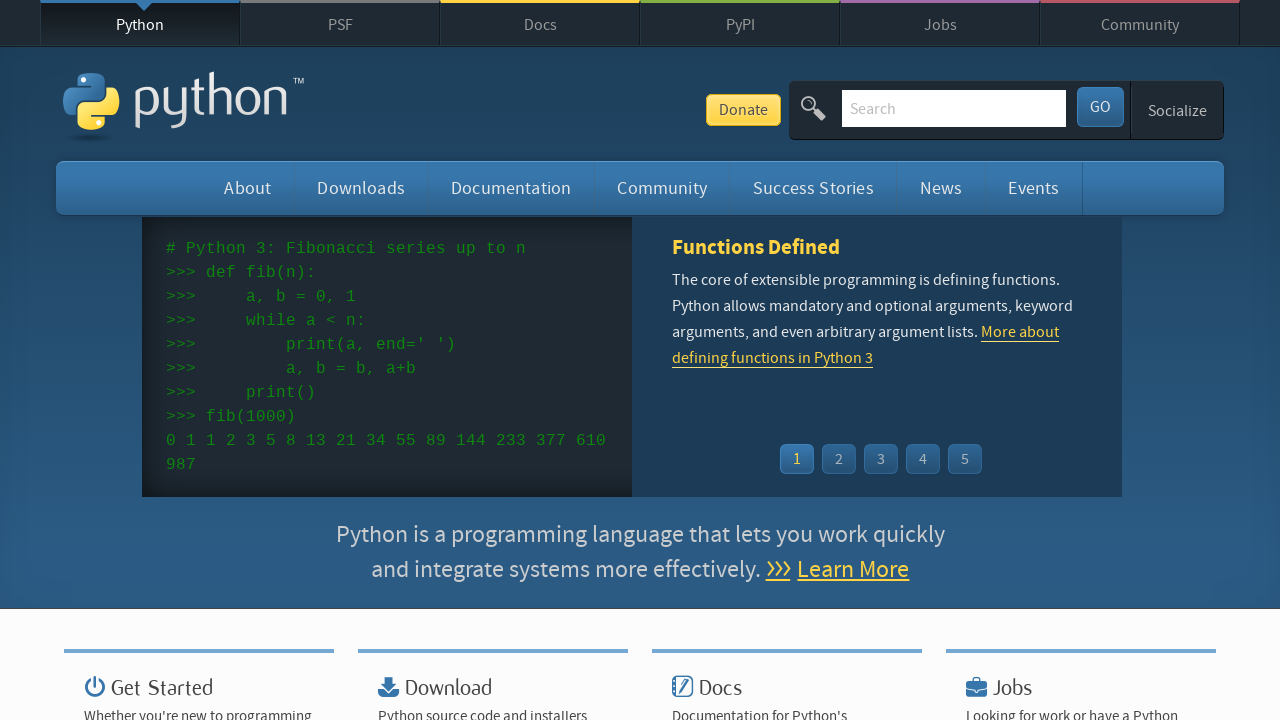

Event times loaded in upcoming events section
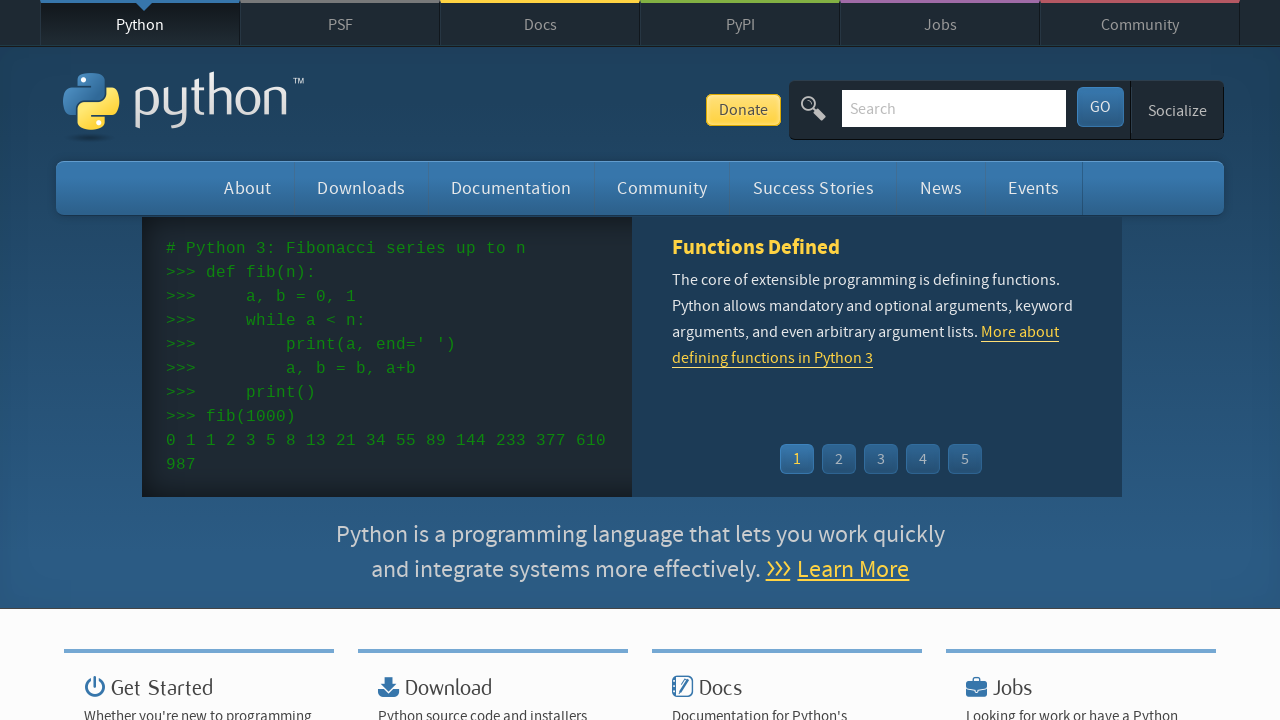

Retrieved all event links (5 found)
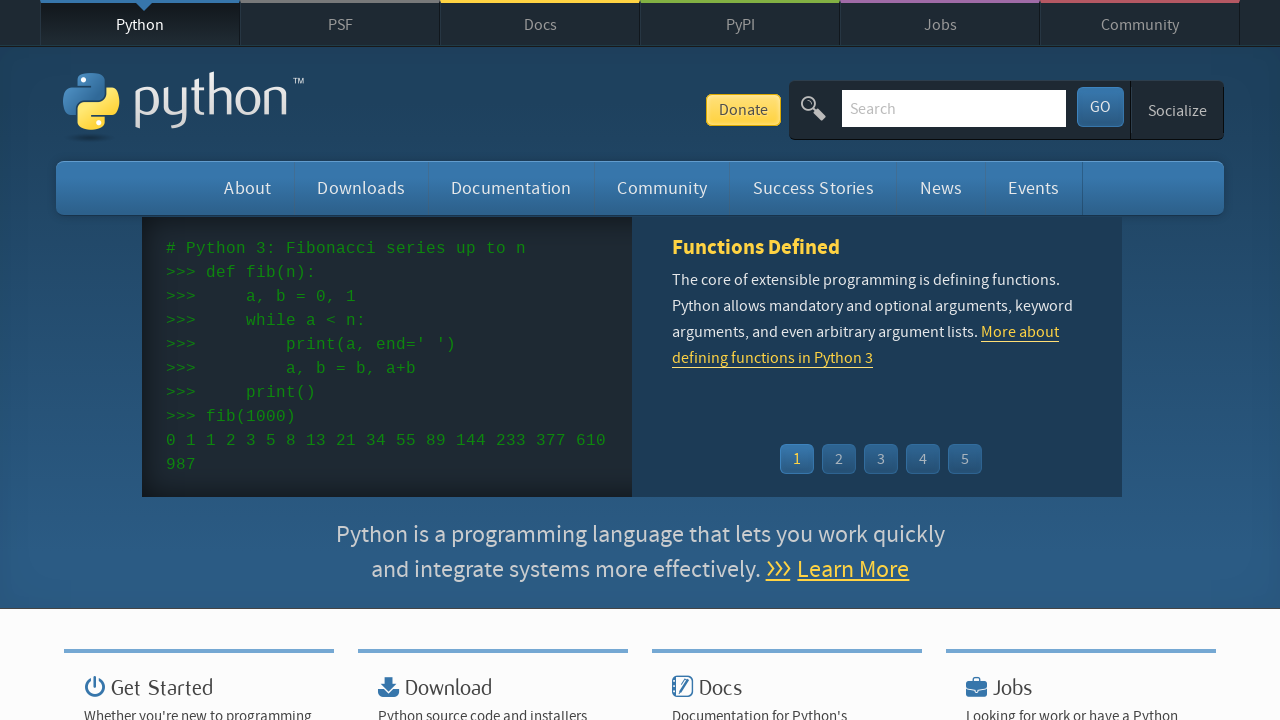

Retrieved all event times (5 found)
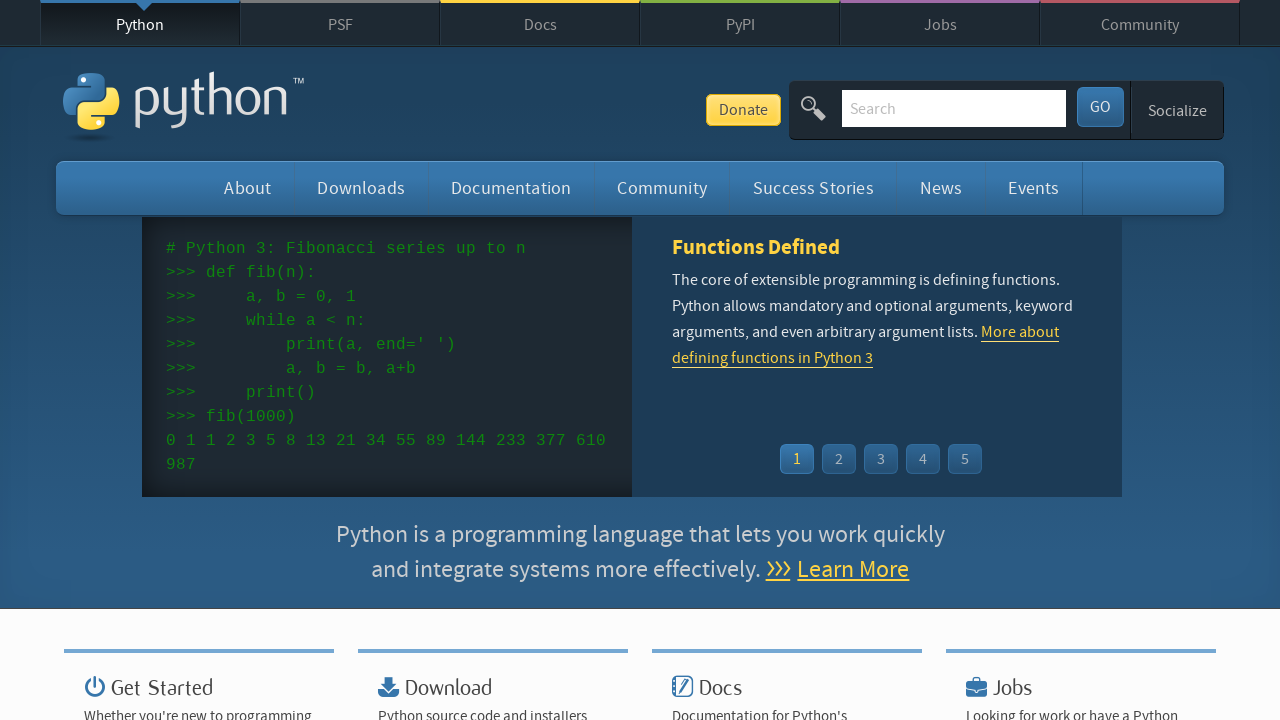

Verified that upcoming events are present on the page
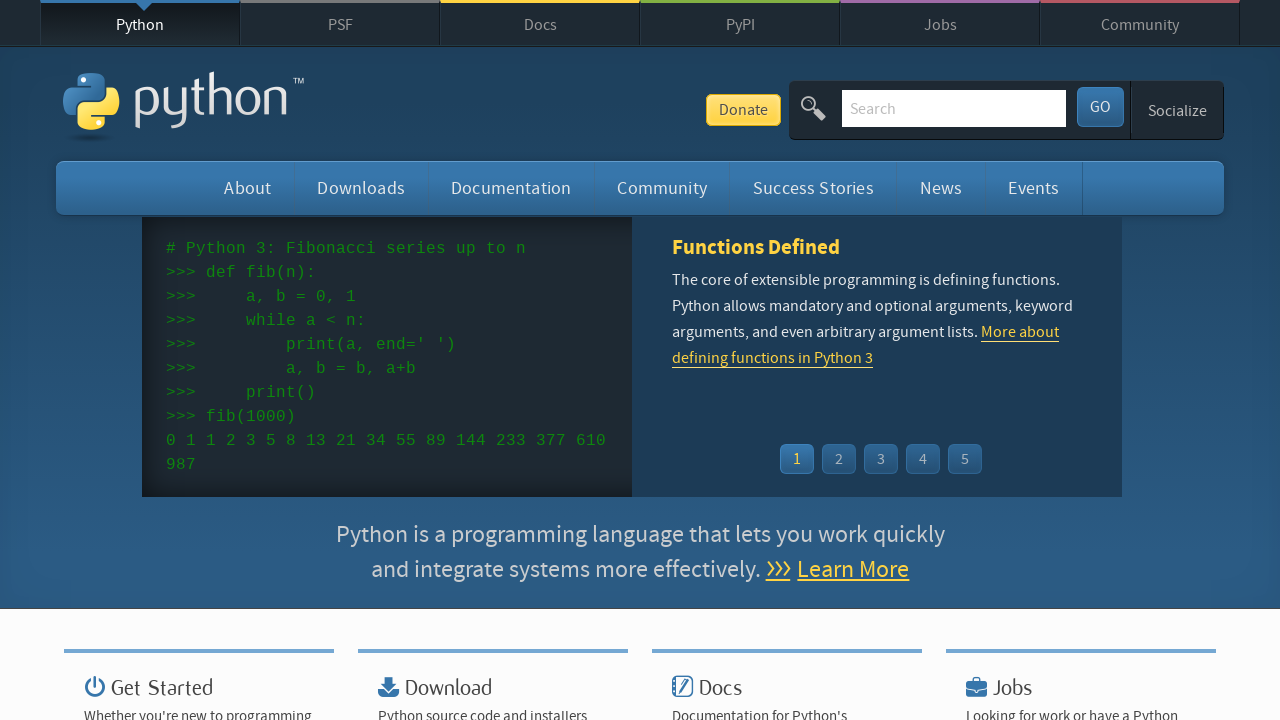

Verified that event times are present on the page
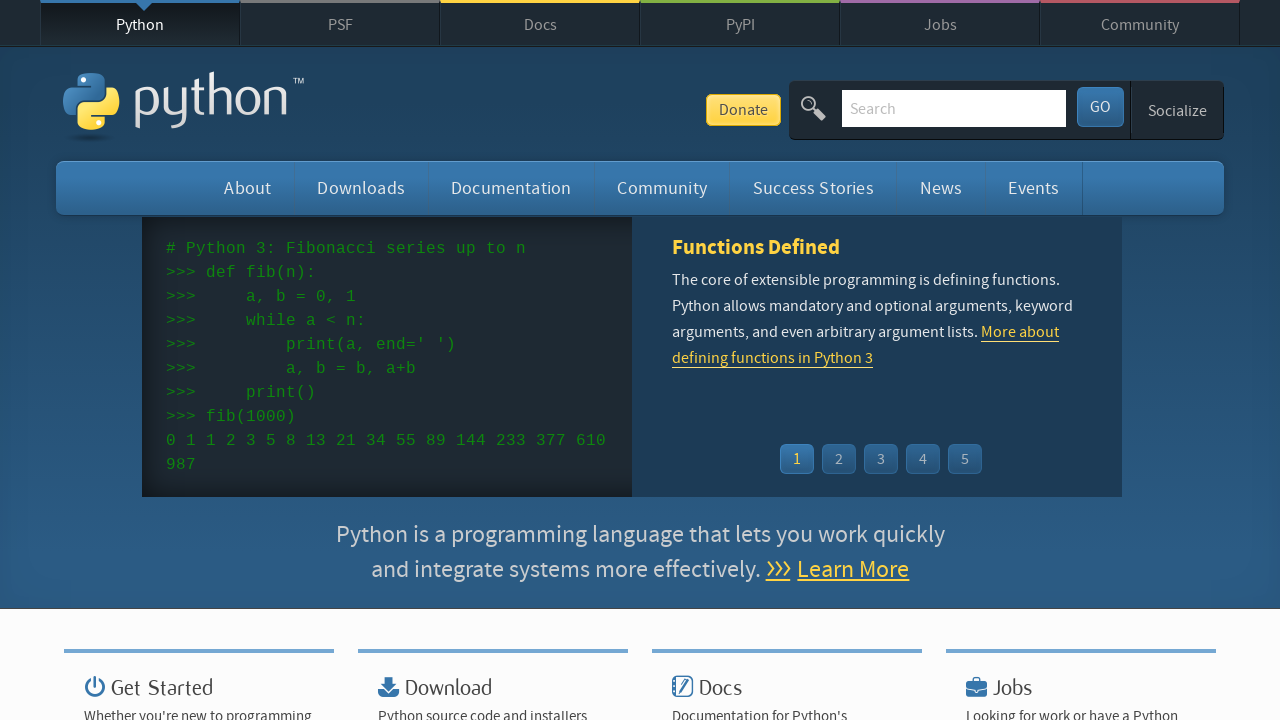

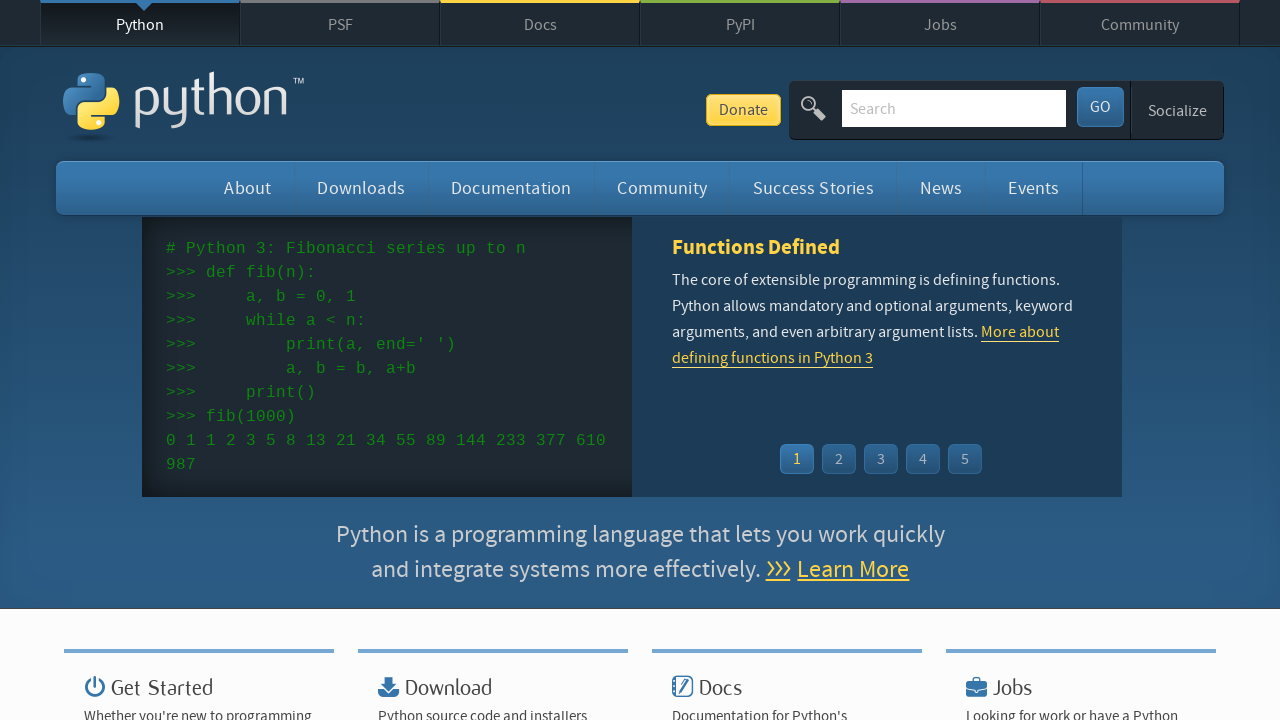